Tests page scrolling functionality by scrolling down 4000 pixels and then scrolling back up 3000 pixels on the Meesho e-commerce website

Starting URL: https://www.meesho.com

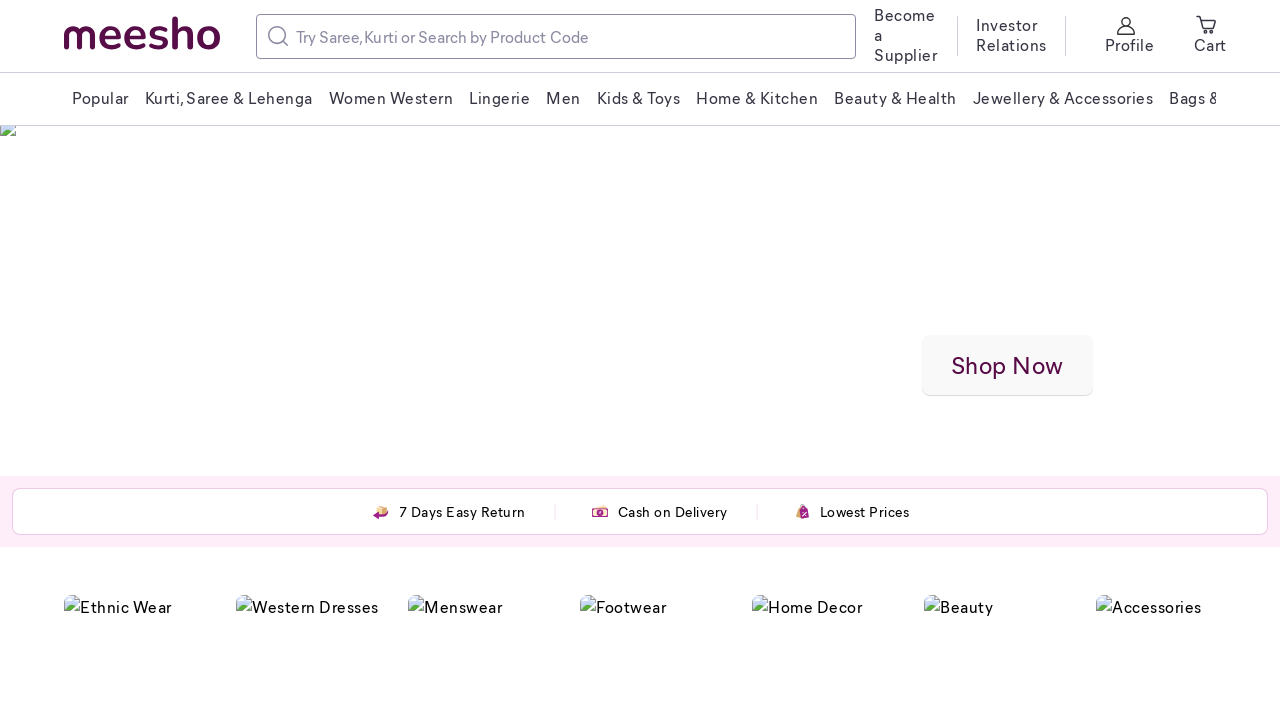

Scrolled down 4000 pixels on Meesho website
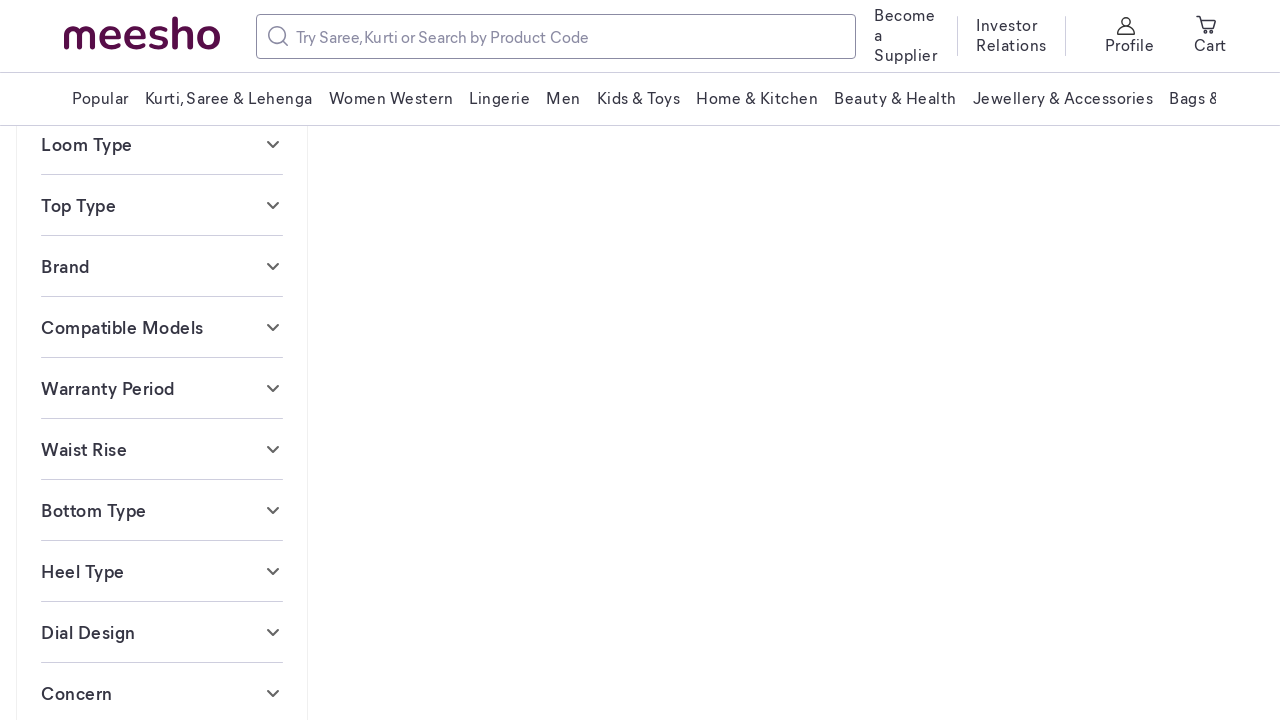

Waited 3000ms for scroll animation to complete
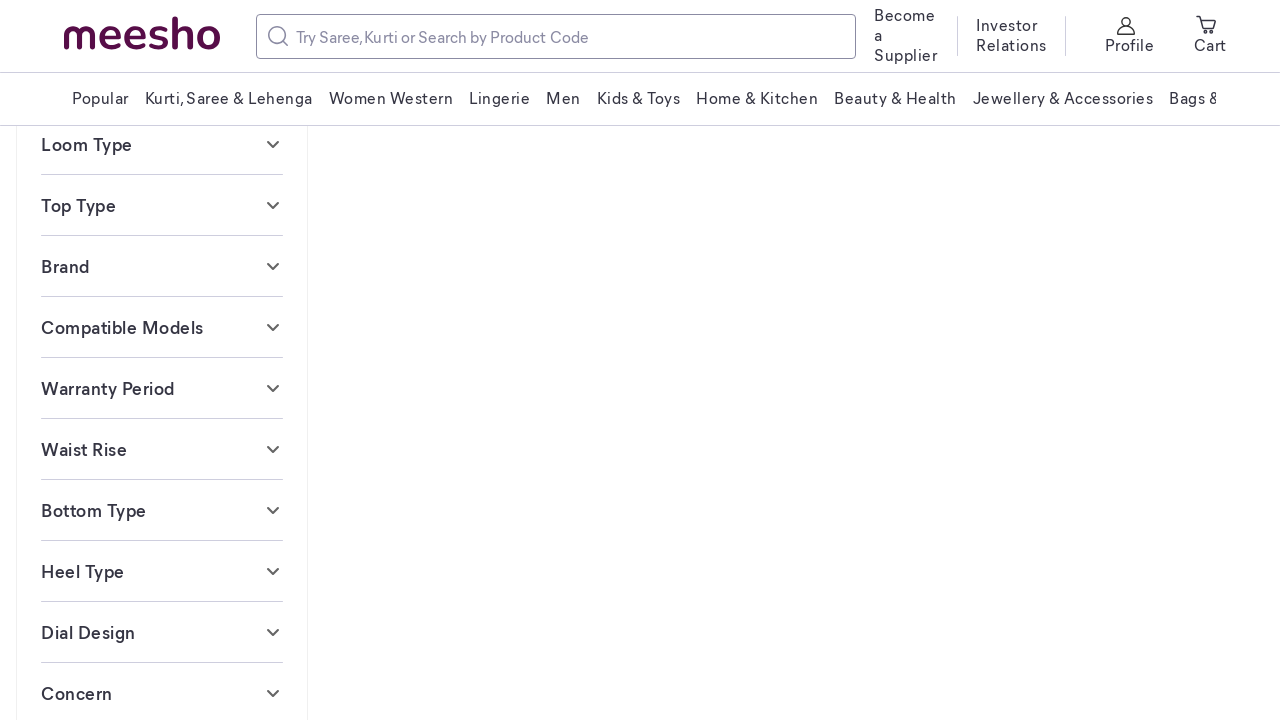

Scrolled back up 3000 pixels on Meesho website
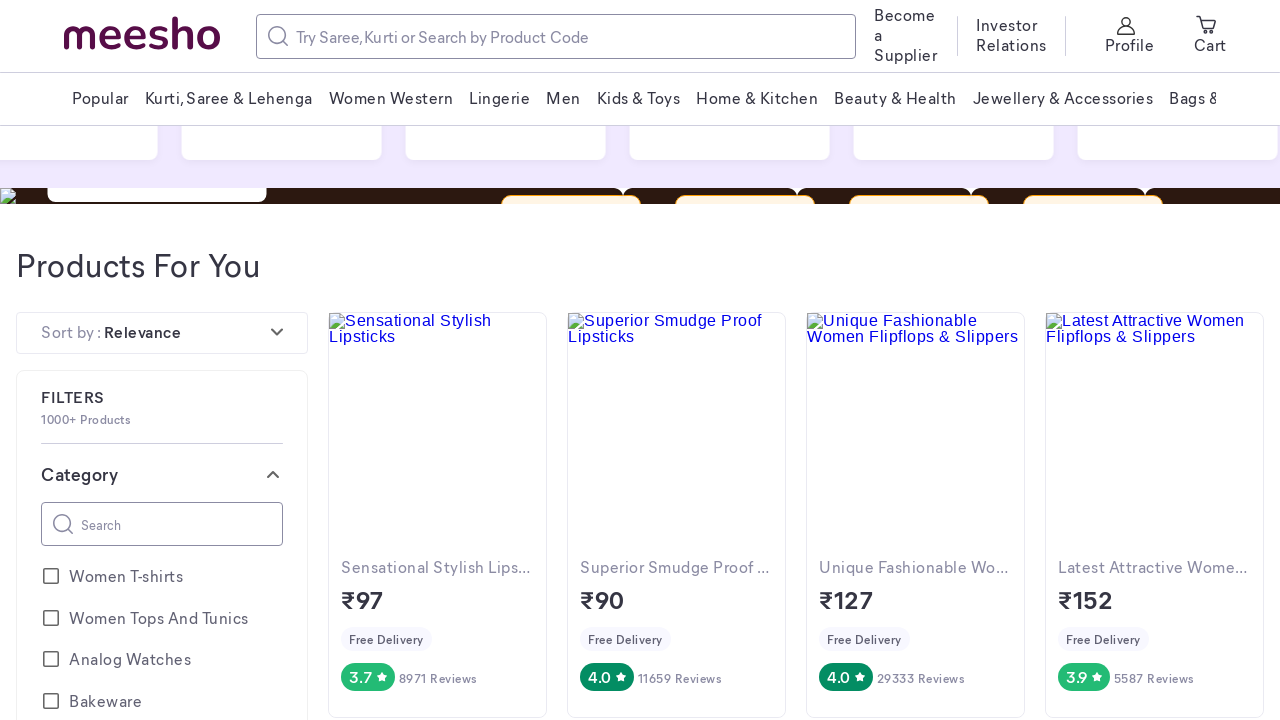

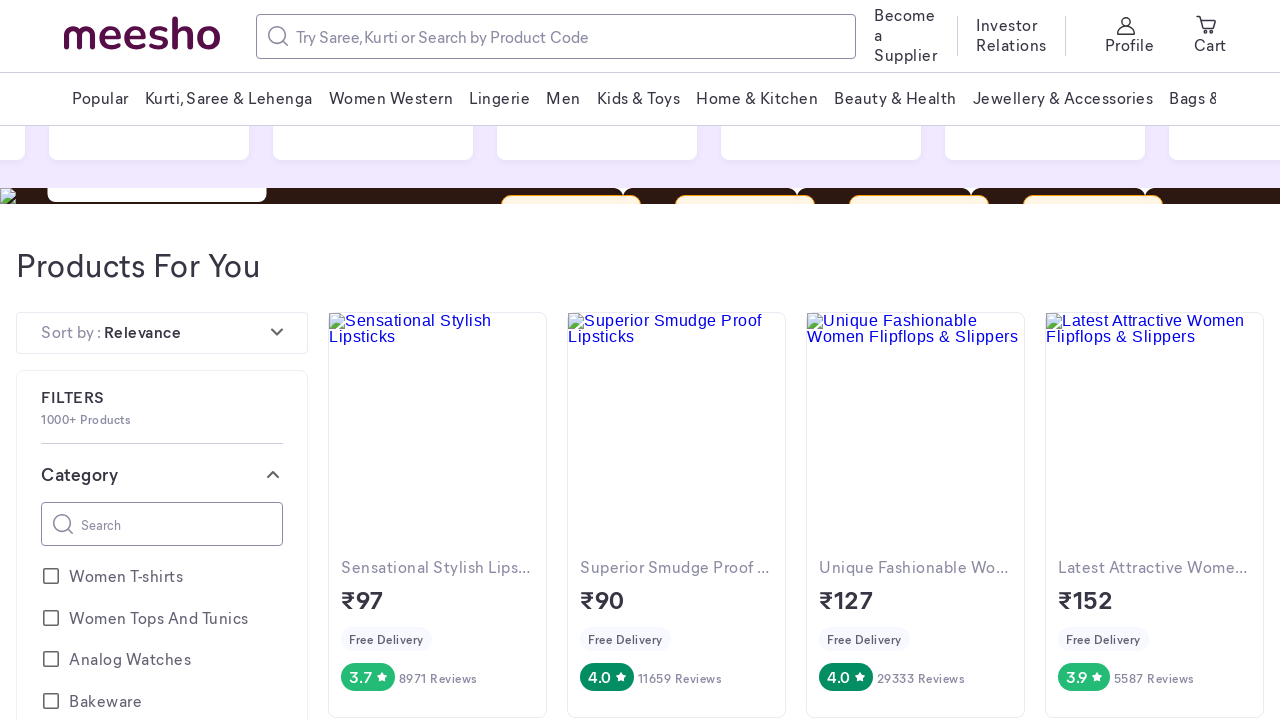